Tests dynamic loading with implicit wait by clicking start button and verifying element appears

Starting URL: https://the-internet.herokuapp.com/dynamic_loading/2

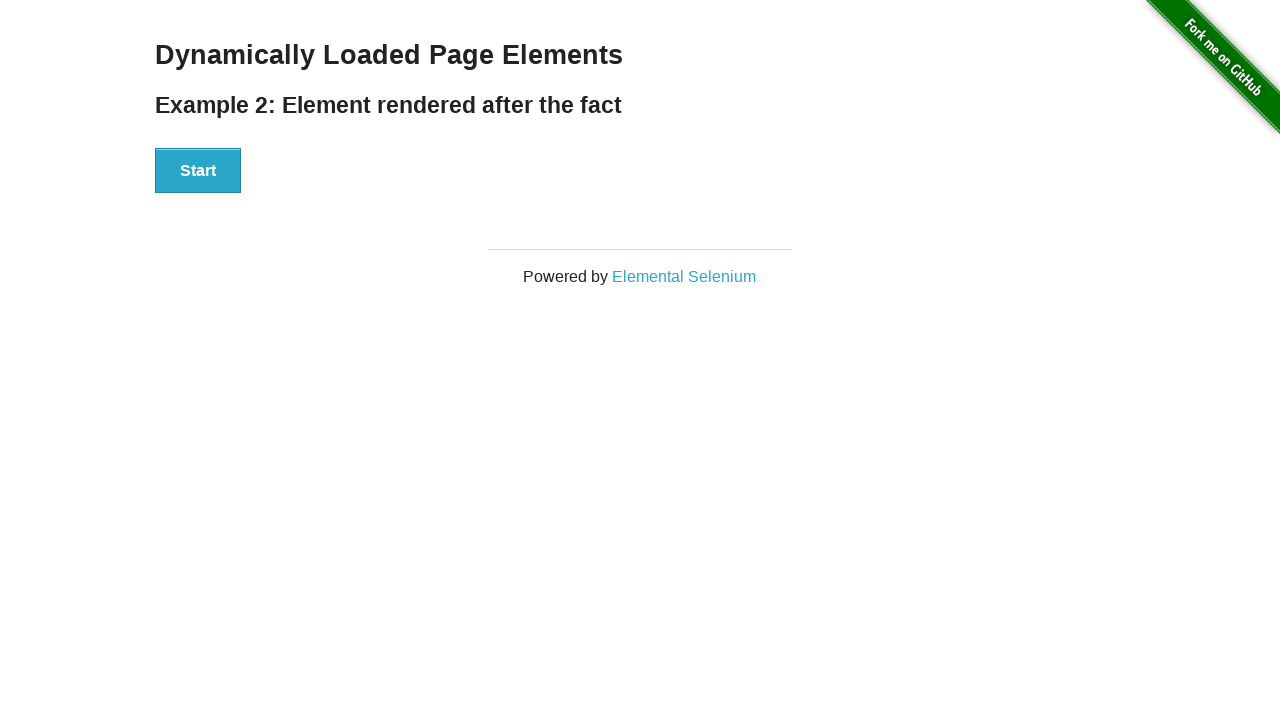

Navigated to dynamic loading page
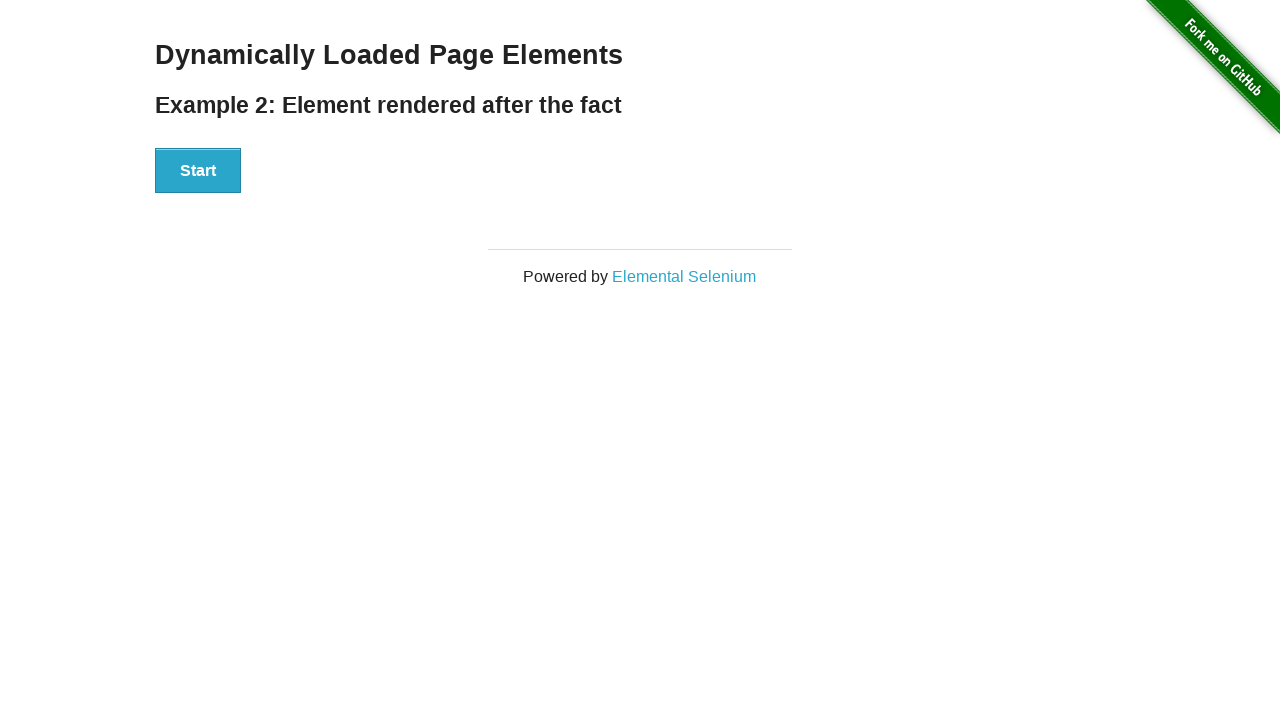

Clicked start button to trigger dynamic loading at (198, 171) on button
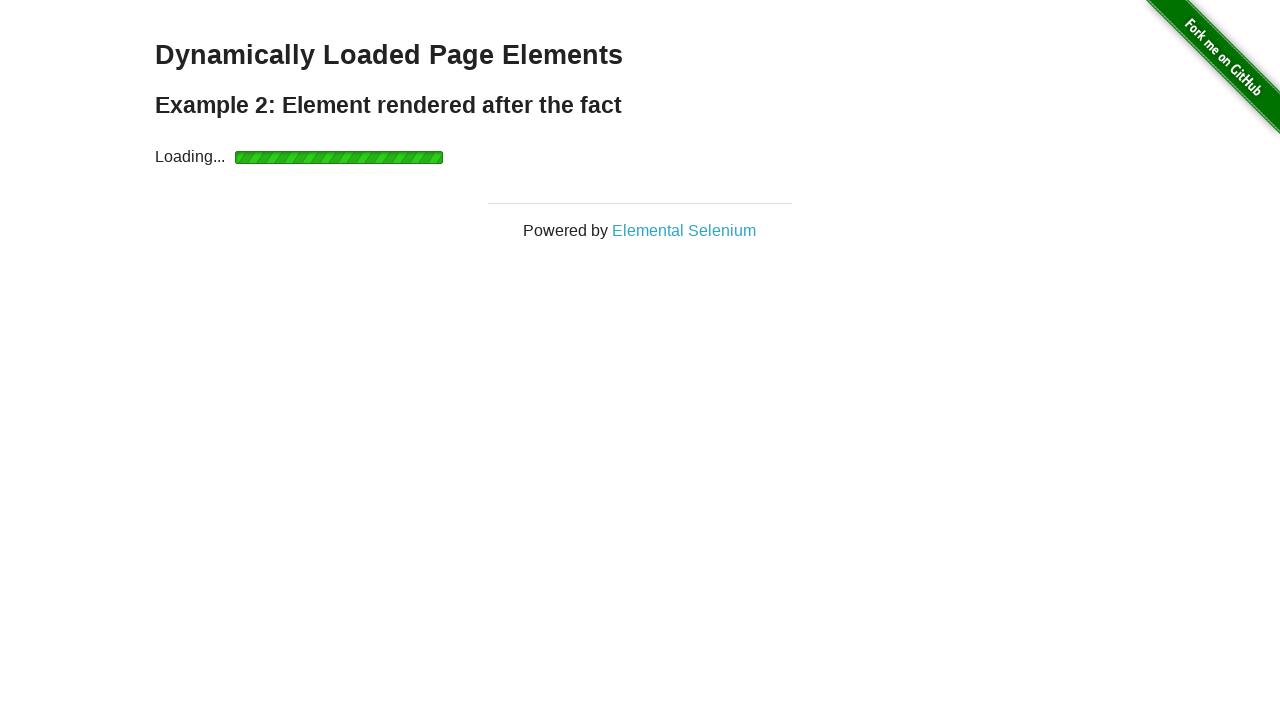

Finish element appeared after waiting
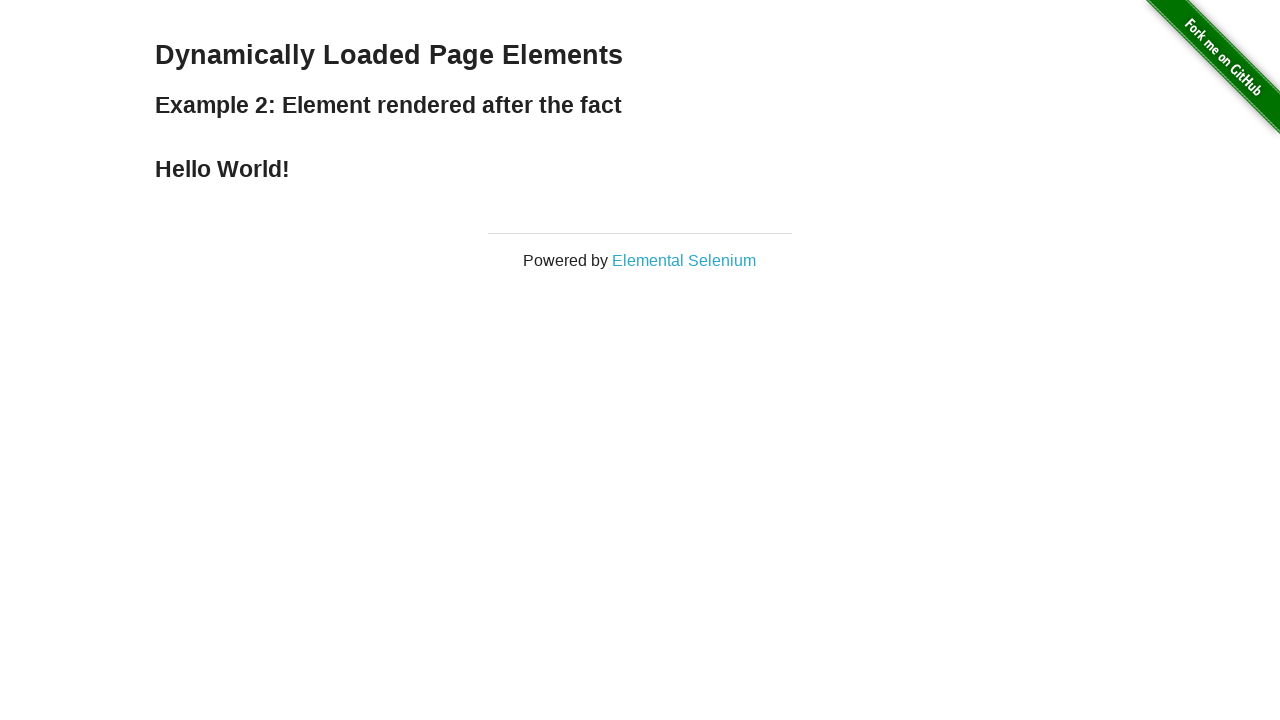

Verified finish element contains 'Hello World!' text
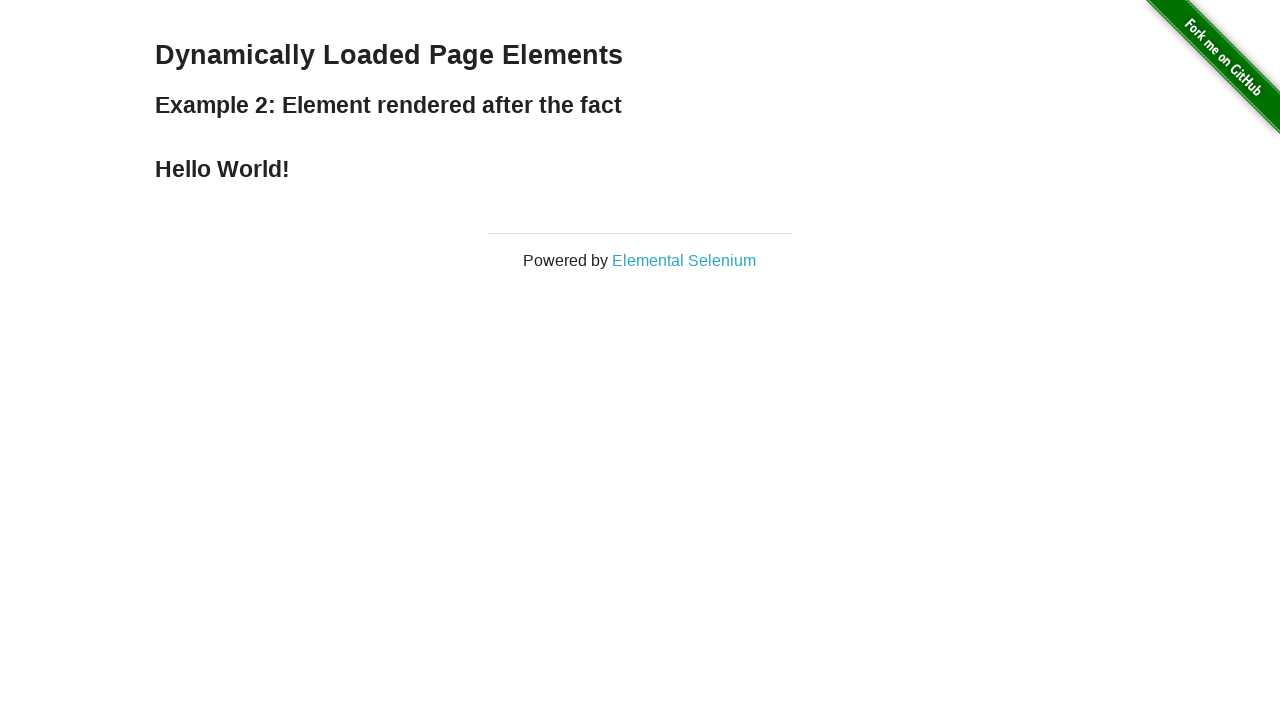

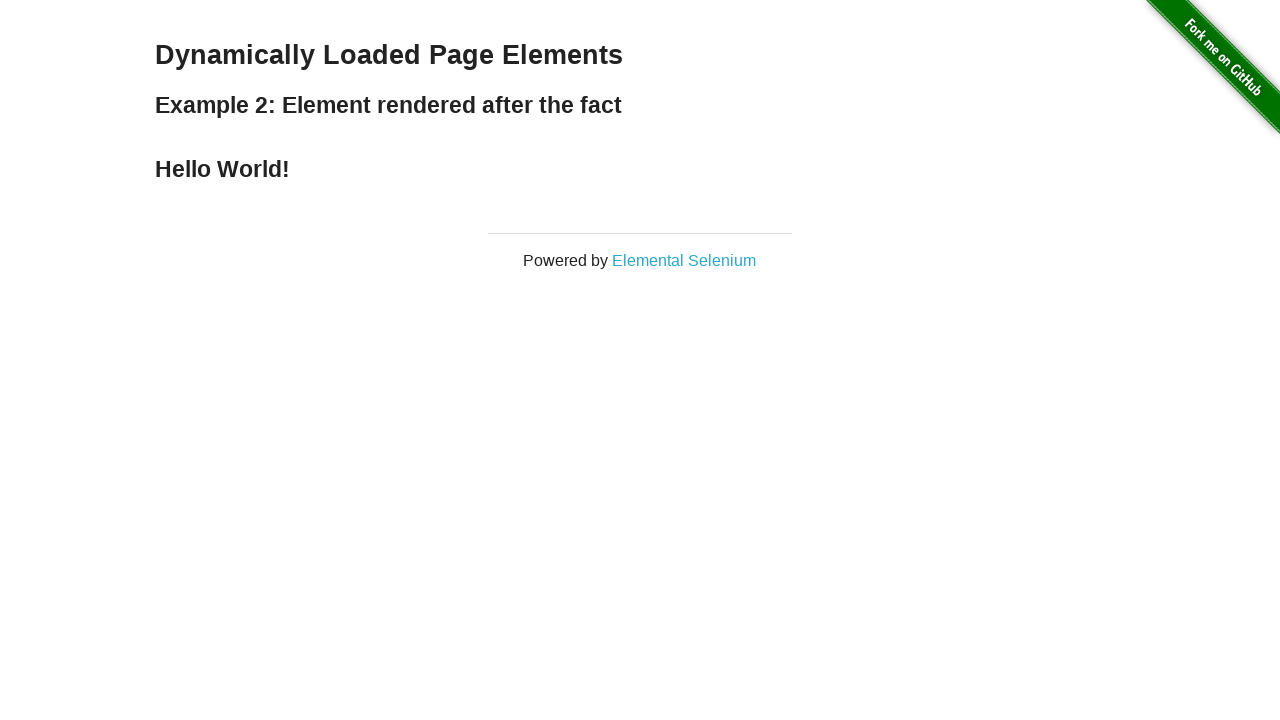